Navigates to the CMS portal homepage and verifies that the header logo is displayed

Starting URL: https://portal.cms.gov/portal/

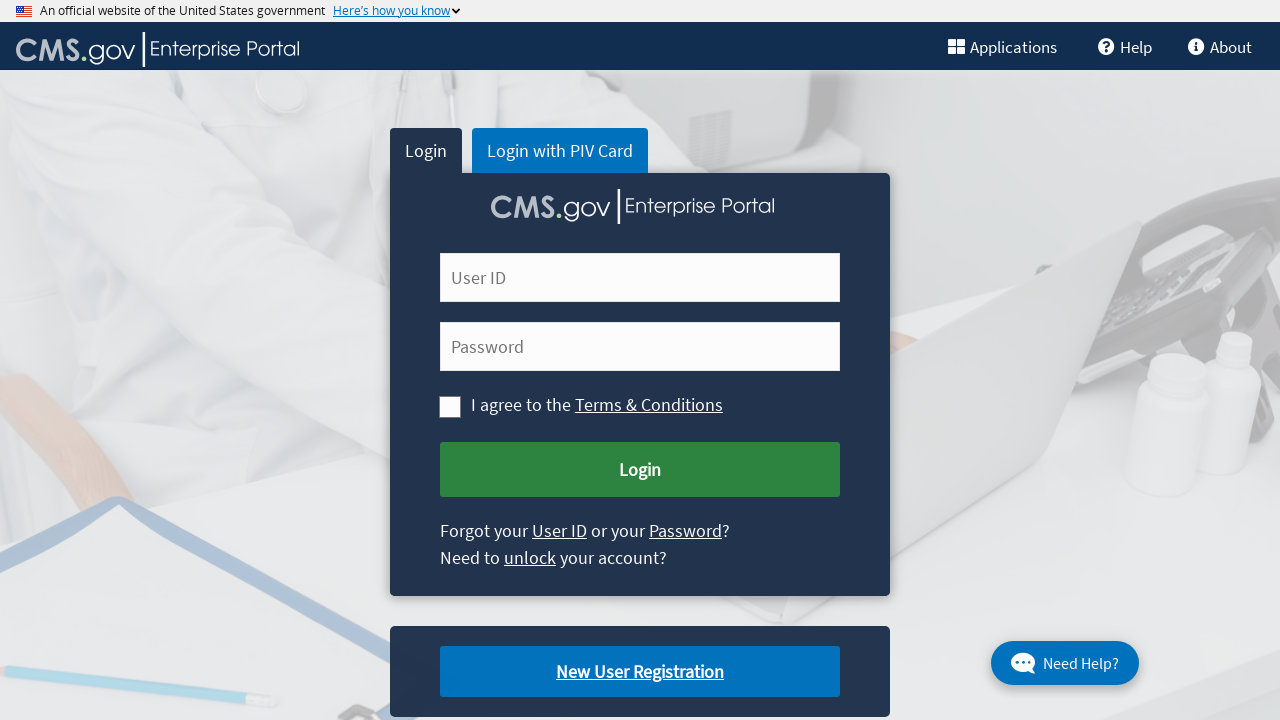

Navigated to CMS portal homepage
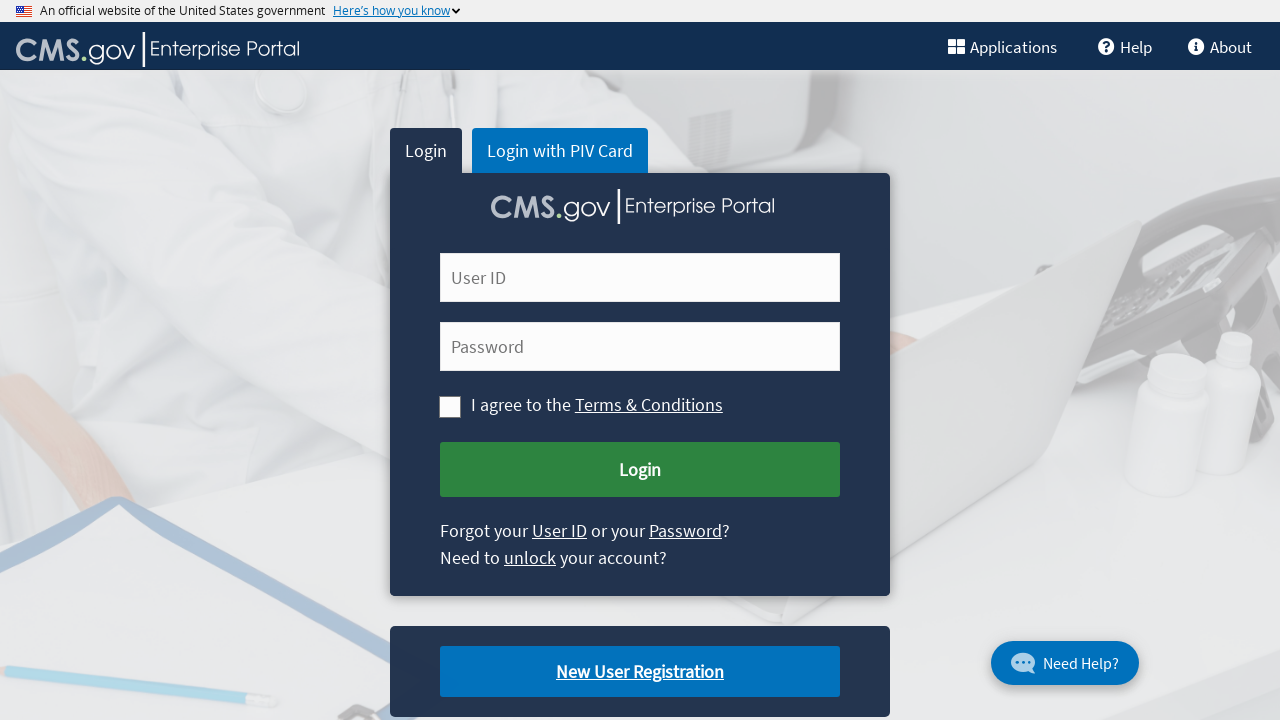

Located header logo element
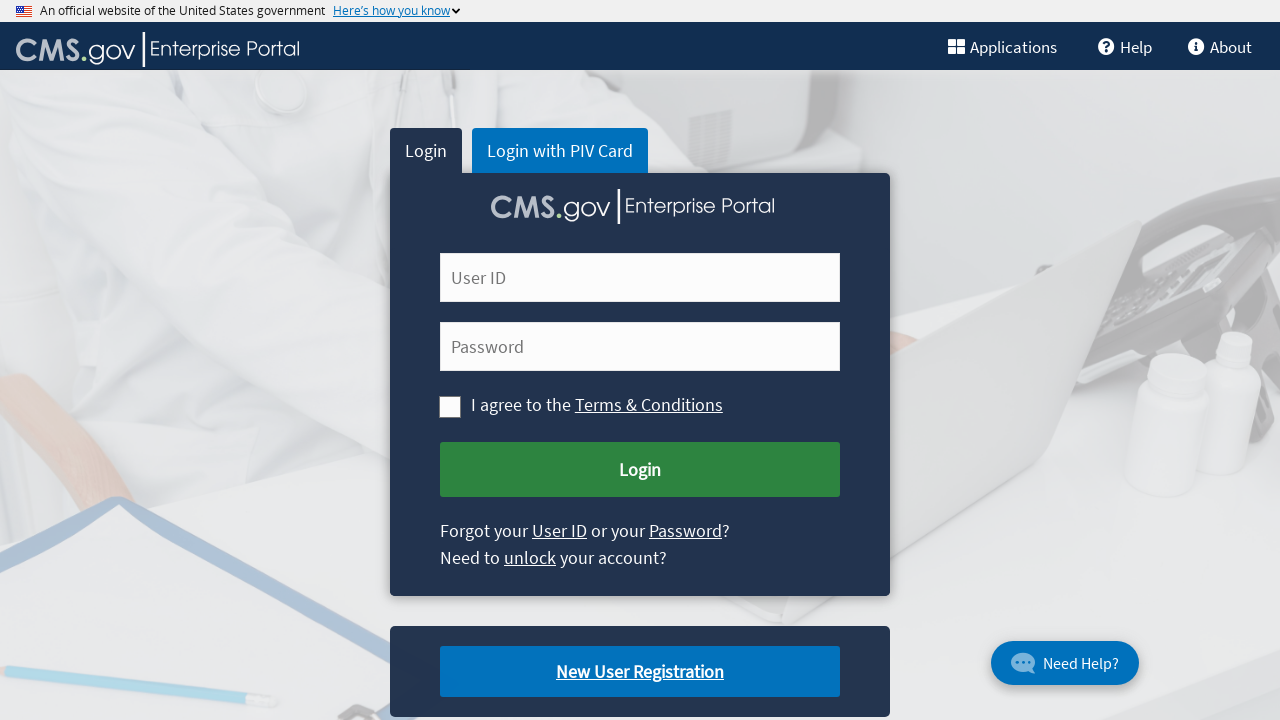

Verified header logo visibility: True
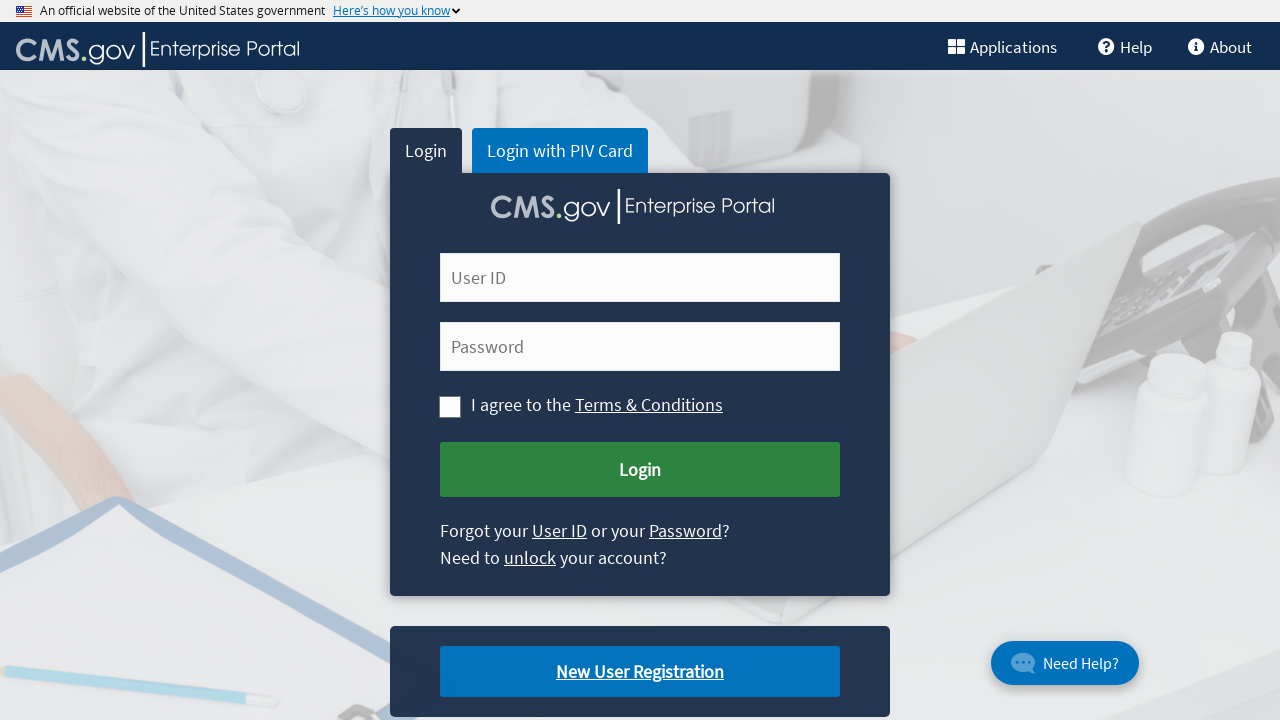

Assertion passed: CMS header logo is displayed
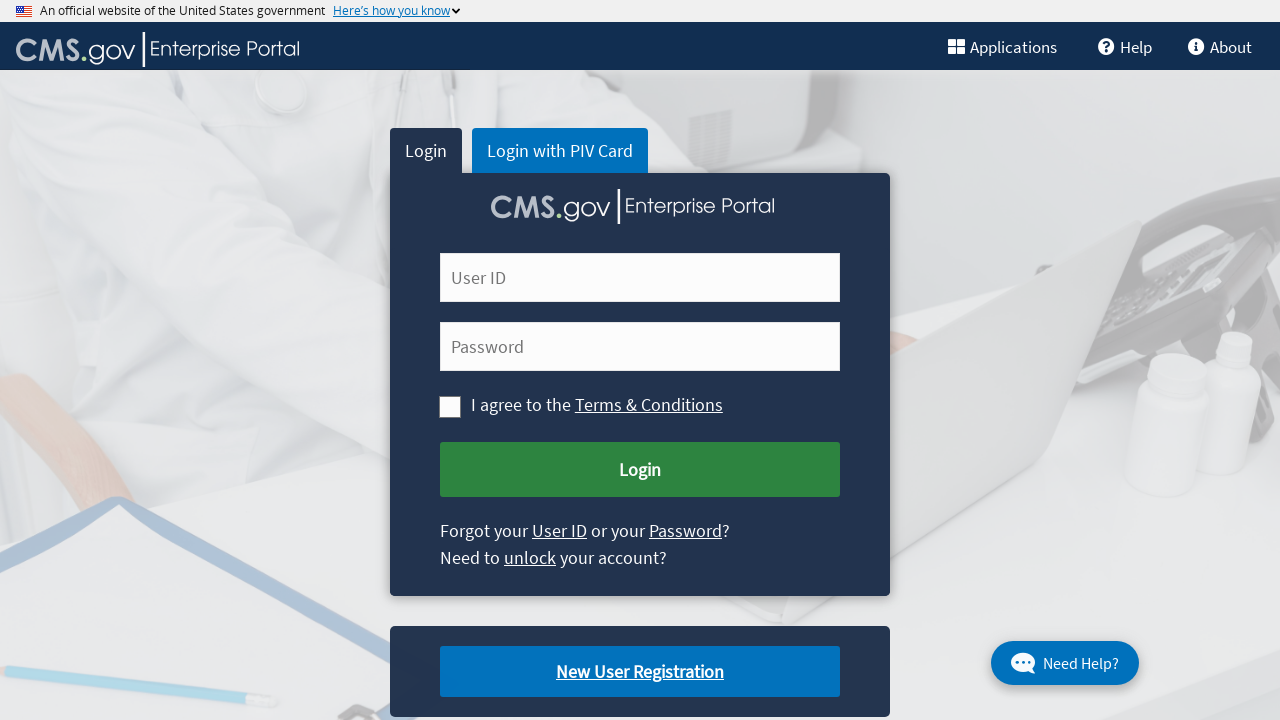

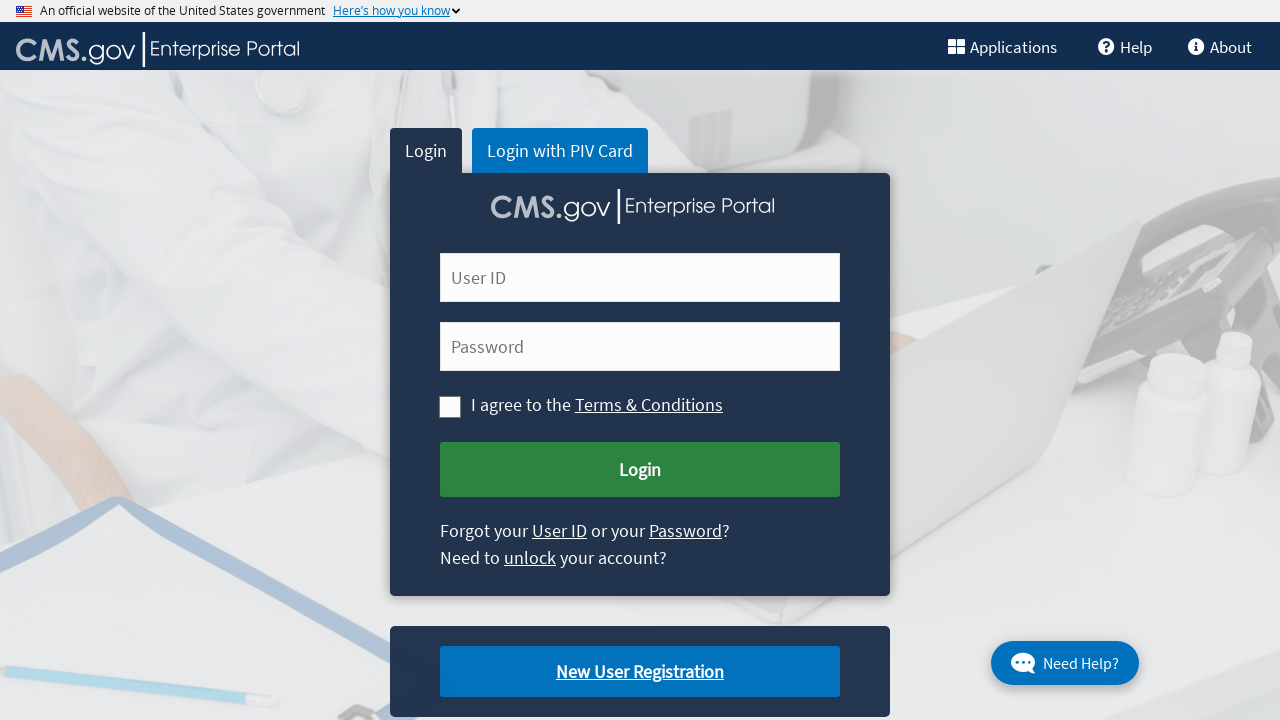